Tests browser window handling by clicking social media icons in the login page footer, which open new windows/tabs, then switches between windows and closes them.

Starting URL: https://opensource-demo.orangehrmlive.com/web/index.php/auth/login

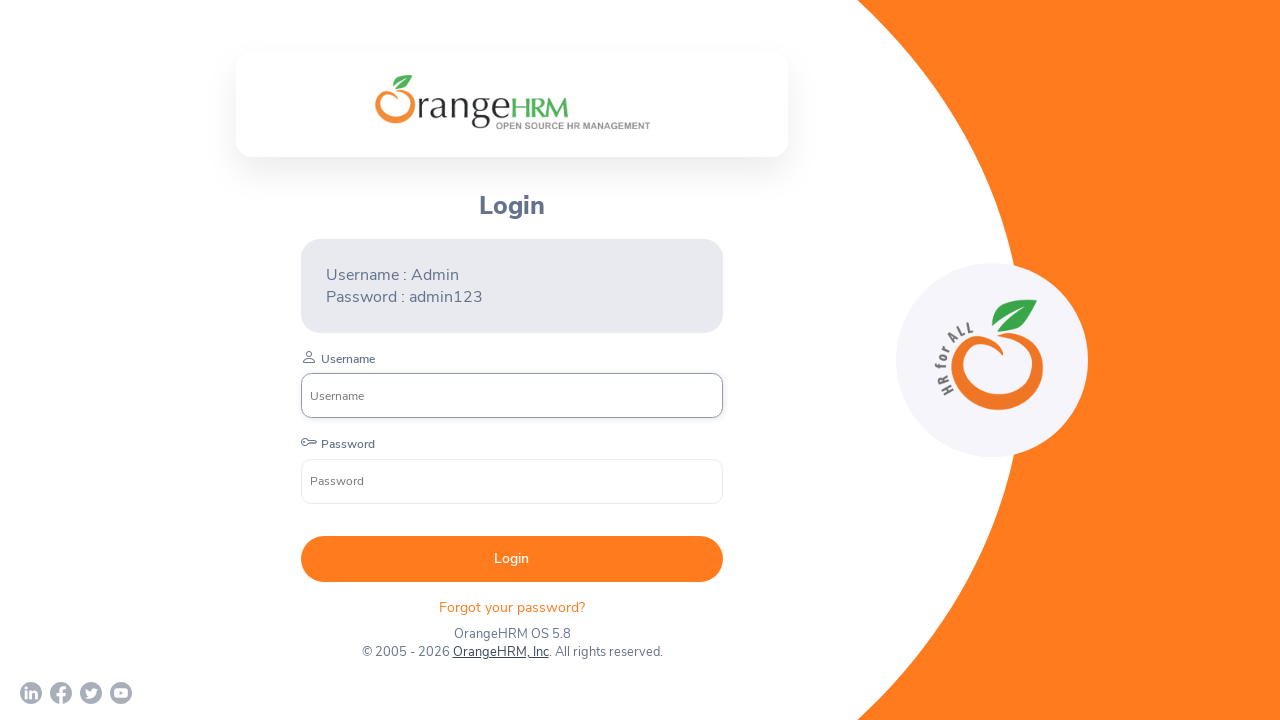

Waited for login footer with social media icons to load
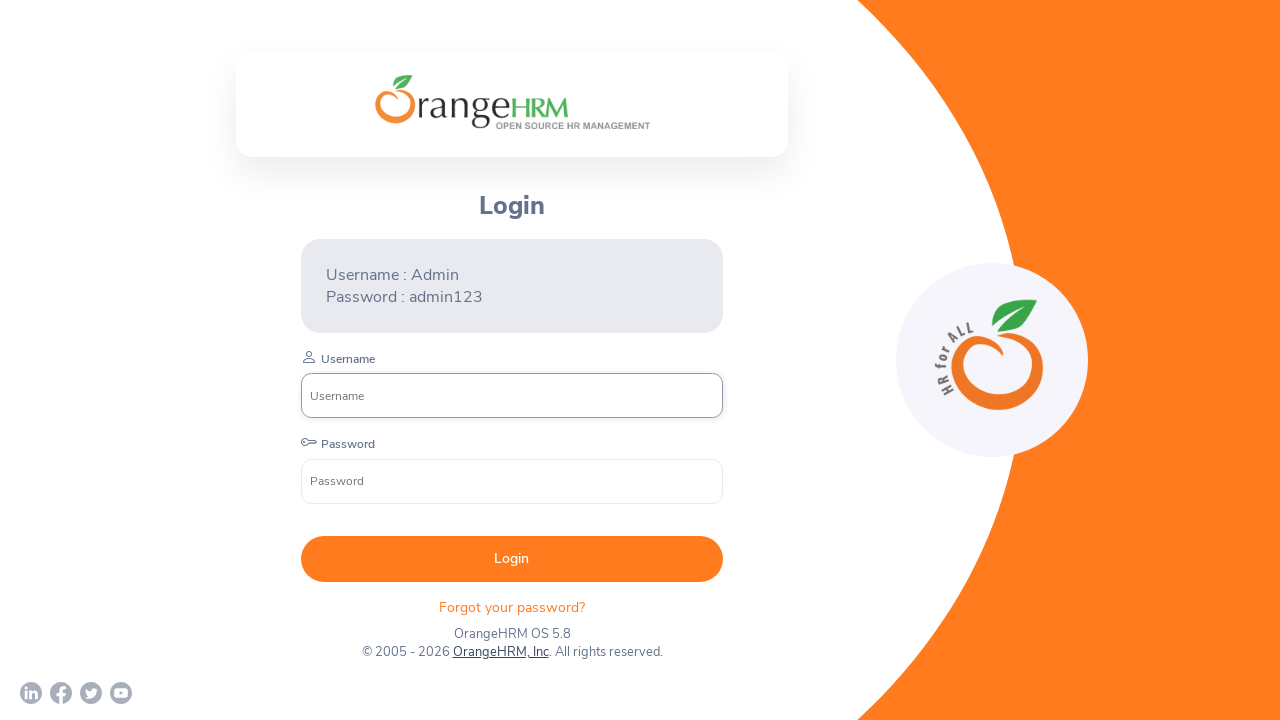

Retrieved all social media icon links from footer
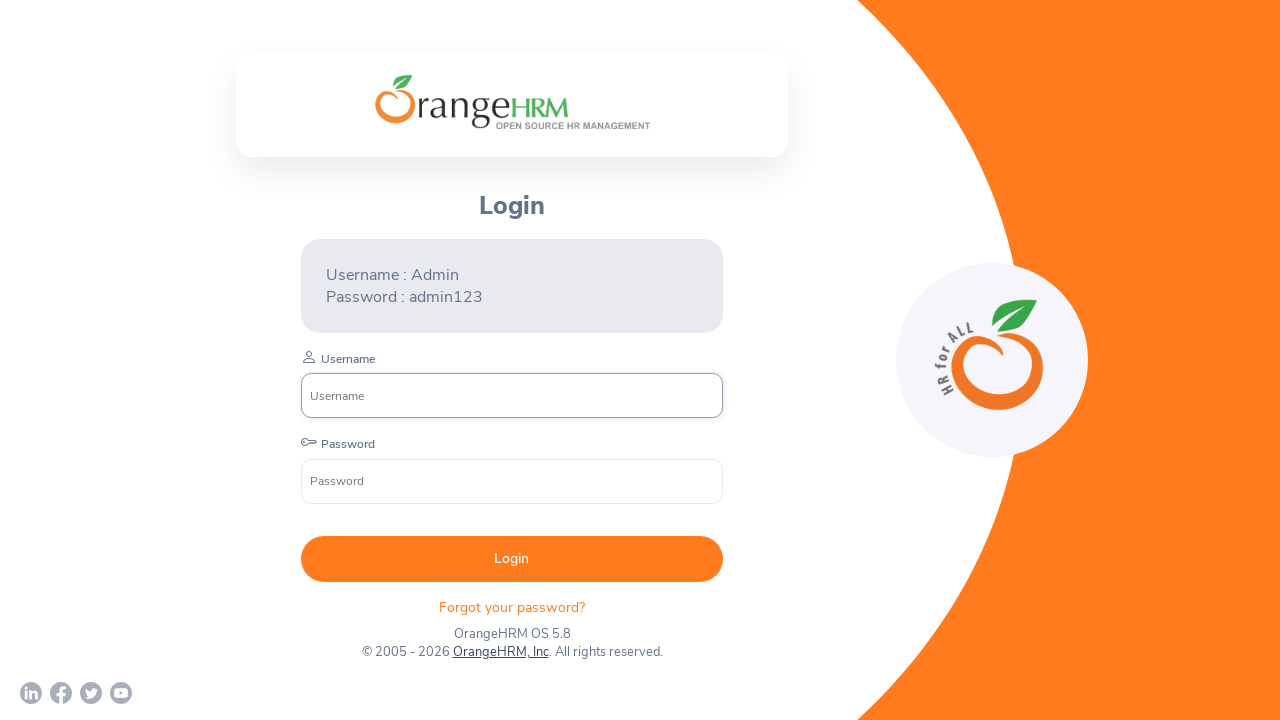

Clicked social media icon 1, new window opened at (31, 693) on div.orangehrm-login-footer-sm a >> nth=0
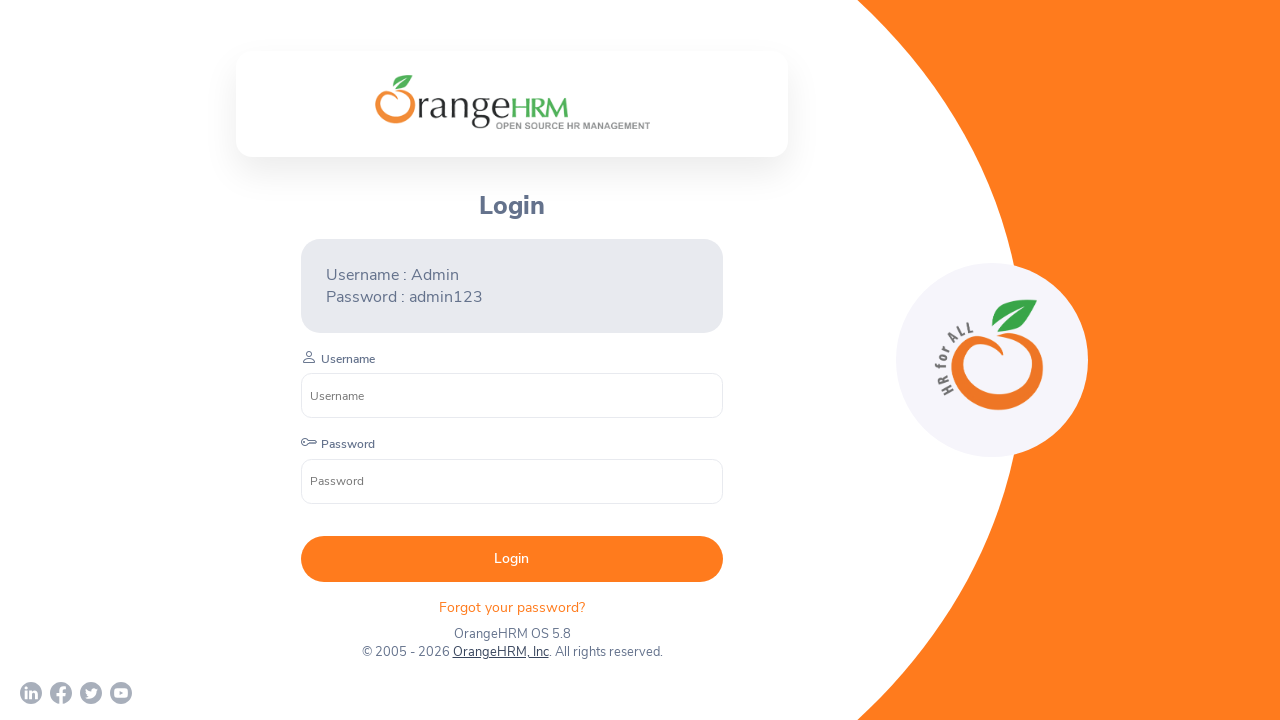

Captured new page/window from social media icon 1
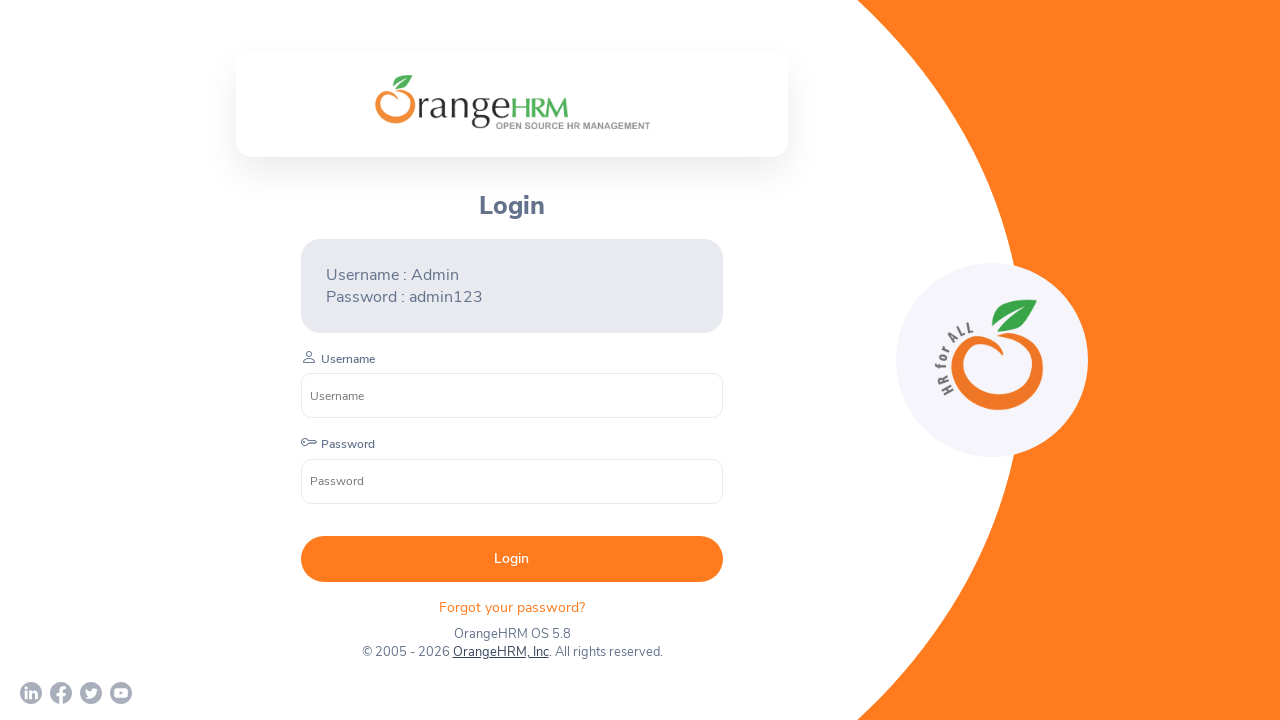

New page 1 loaded successfully
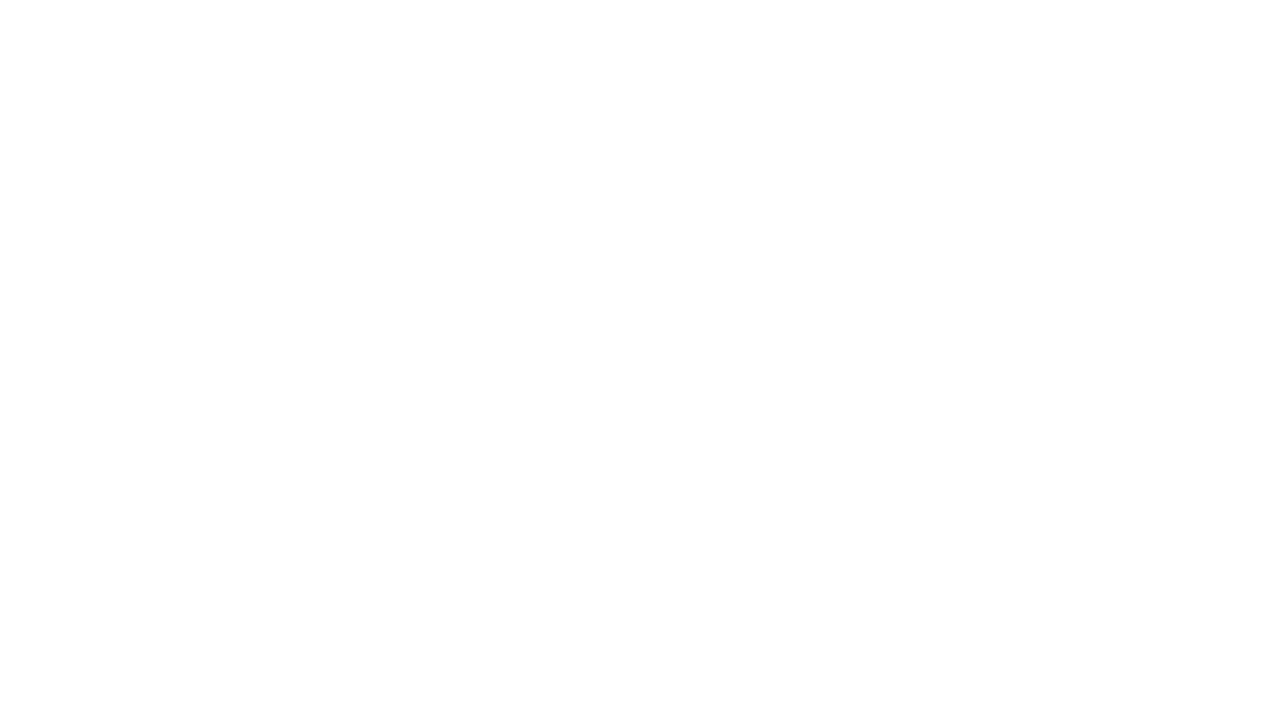

Retrieved title of new page 1: 
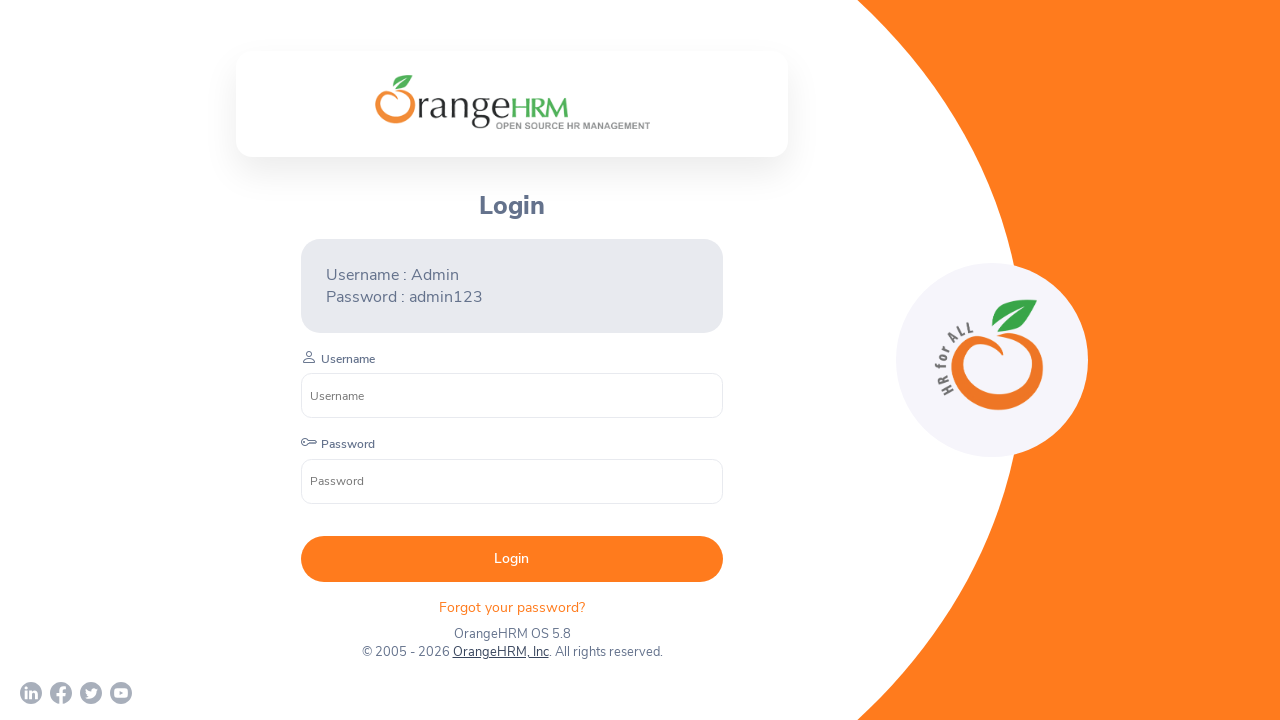

Closed social media window 1
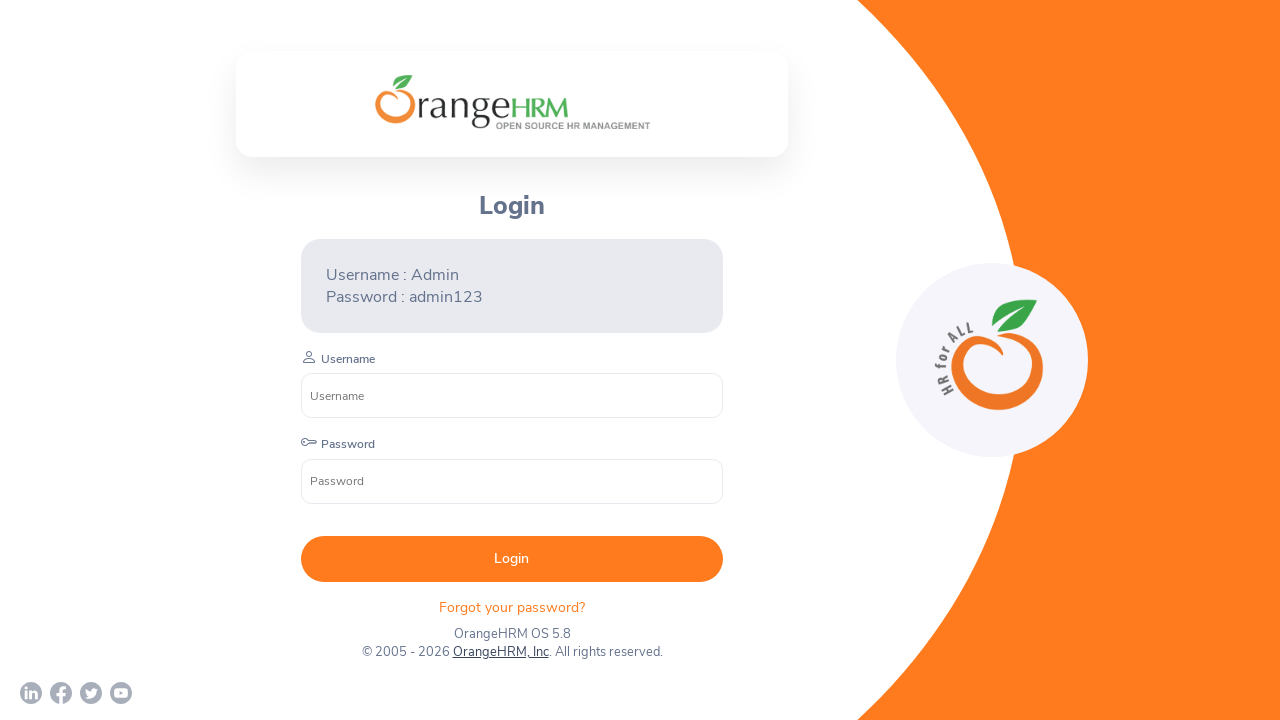

Clicked social media icon 2, new window opened at (61, 693) on div.orangehrm-login-footer-sm a >> nth=1
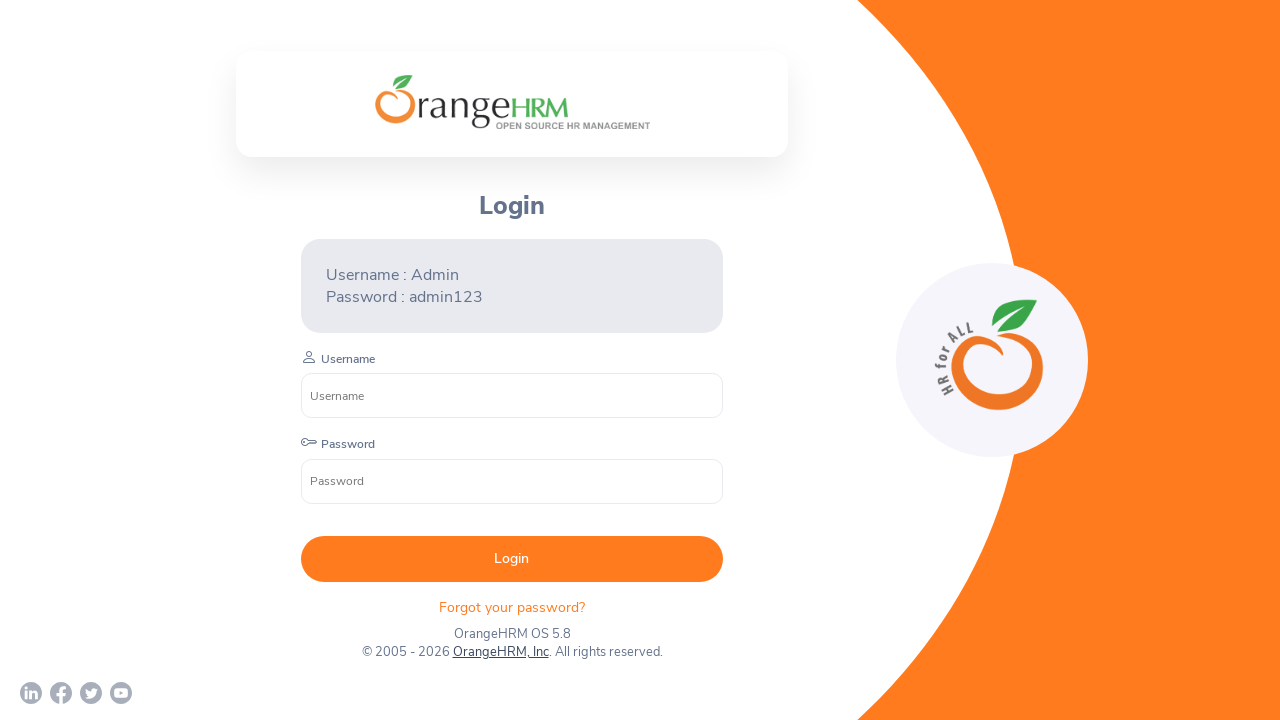

Captured new page/window from social media icon 2
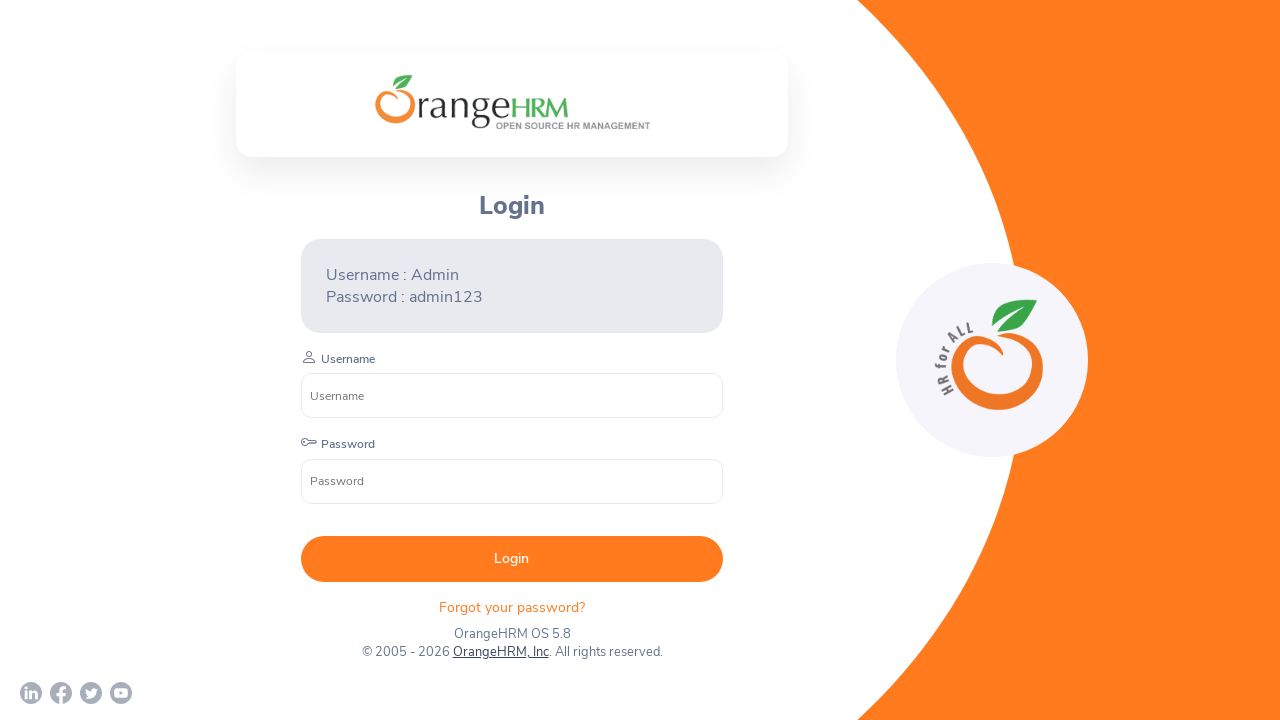

New page 2 loaded successfully
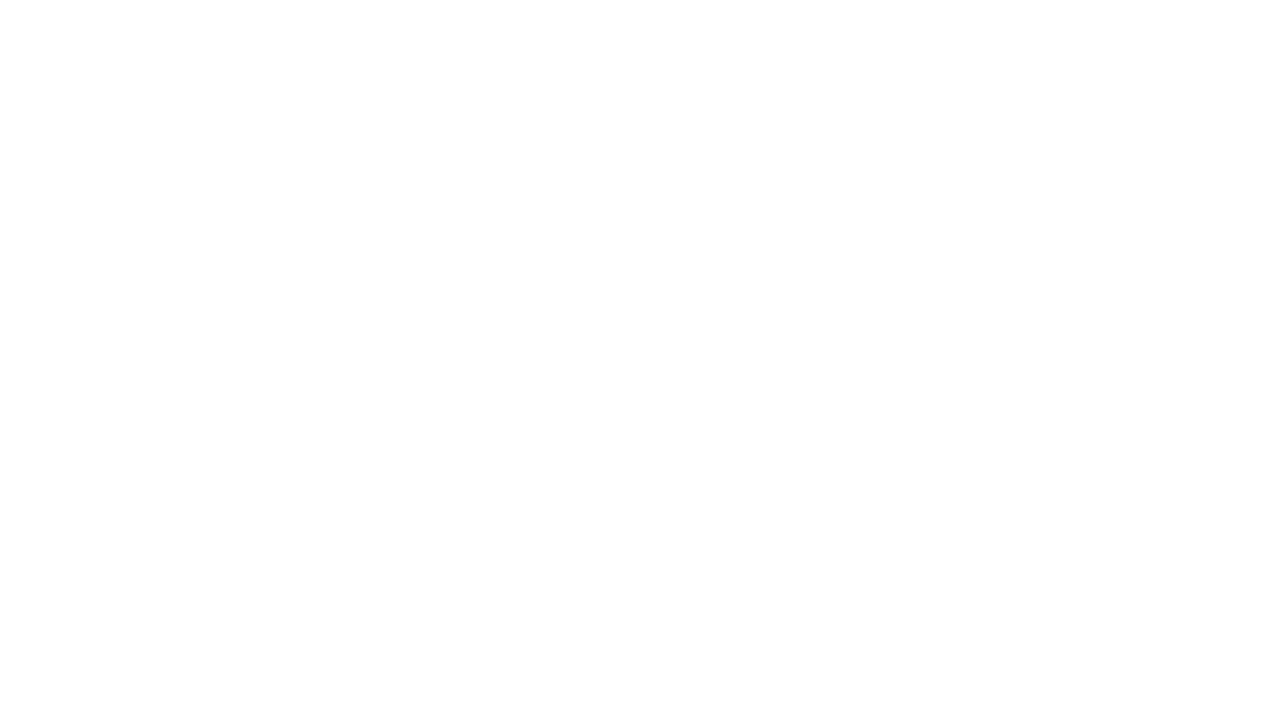

Retrieved title of new page 2: 
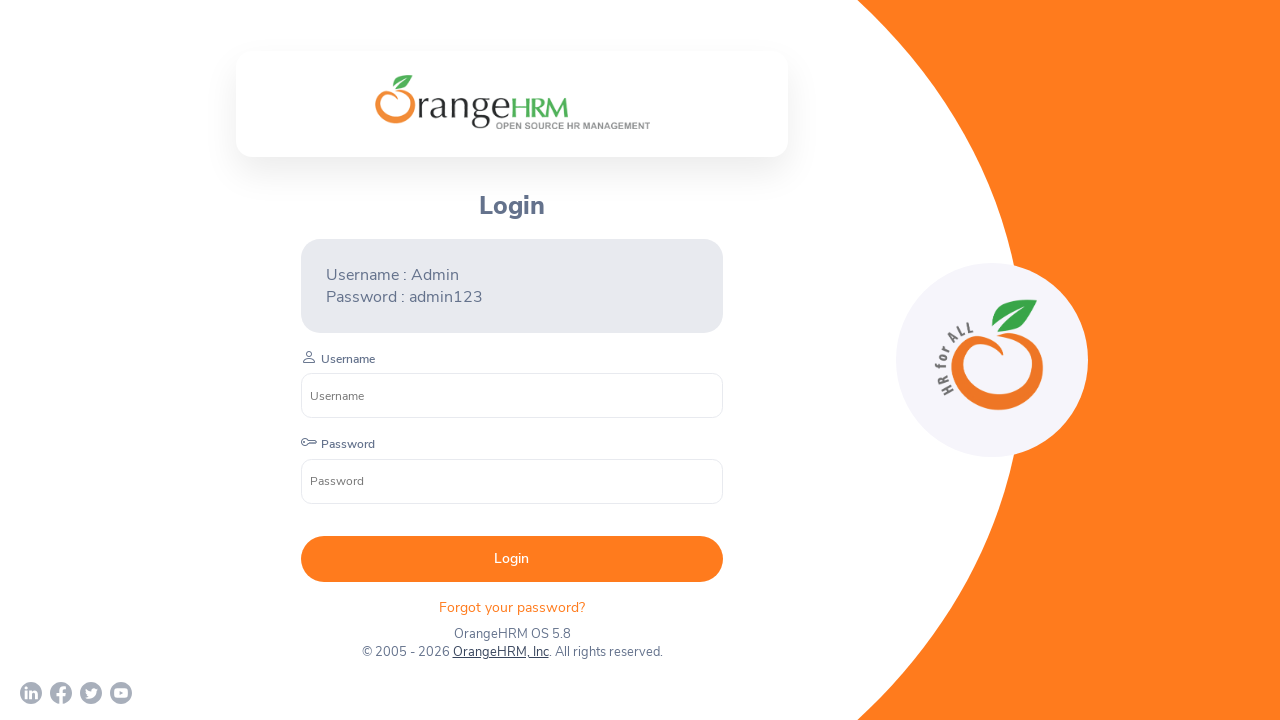

Closed social media window 2
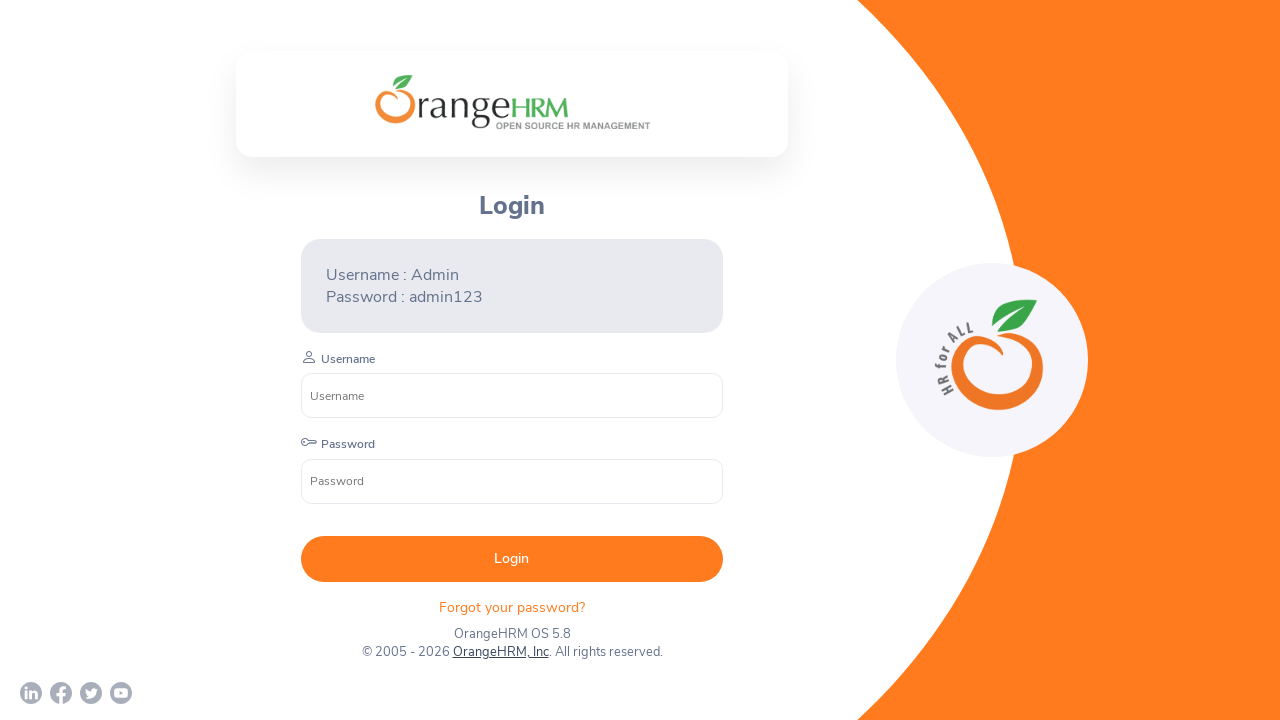

Clicked social media icon 3, new window opened at (91, 693) on div.orangehrm-login-footer-sm a >> nth=2
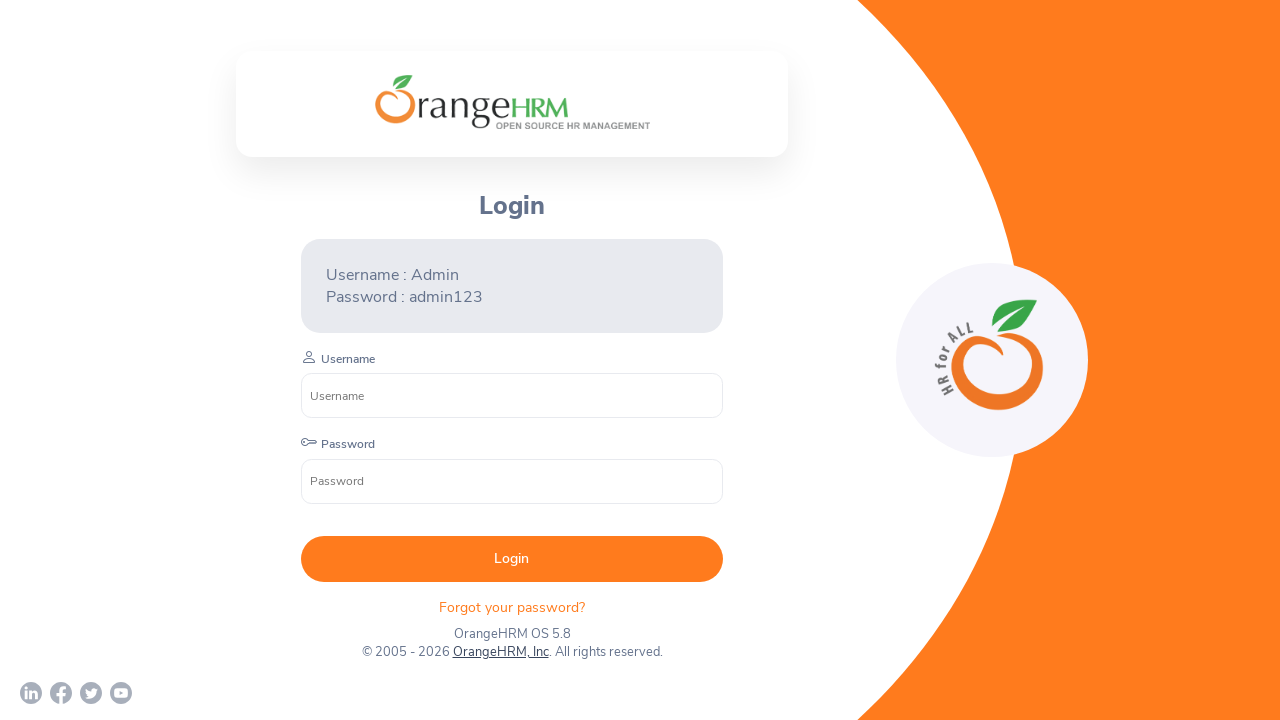

Captured new page/window from social media icon 3
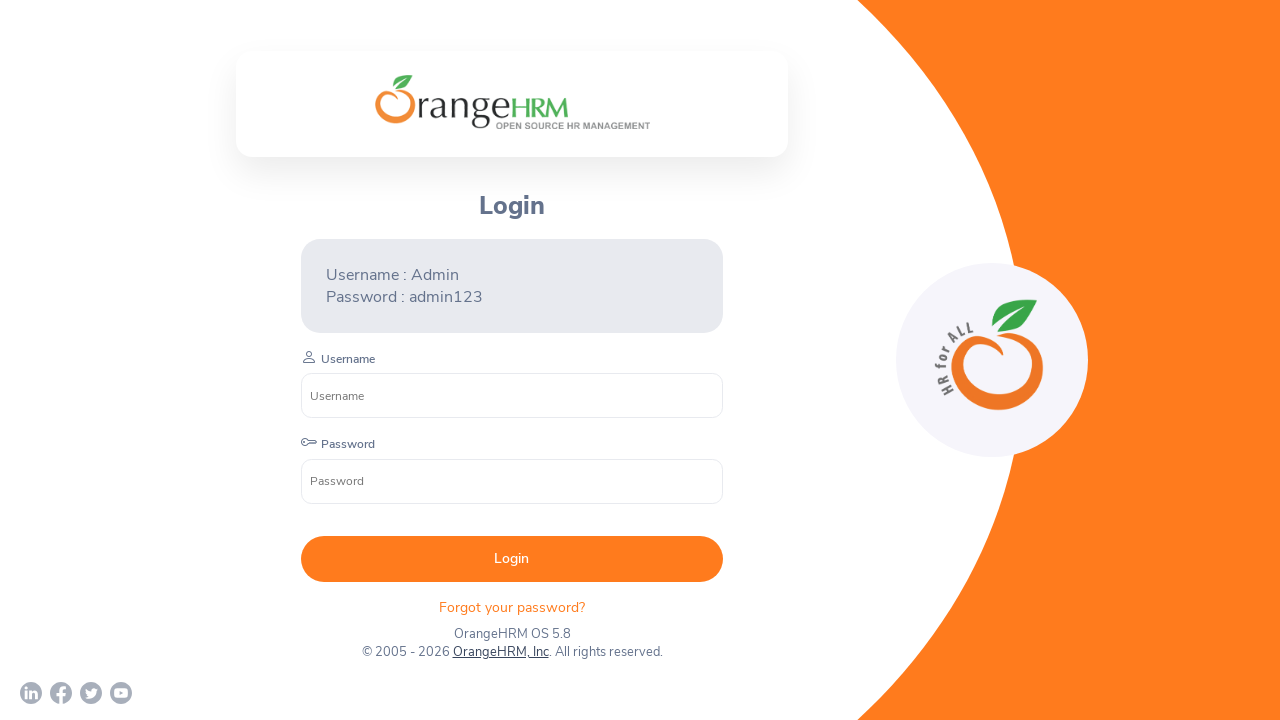

New page 3 loaded successfully
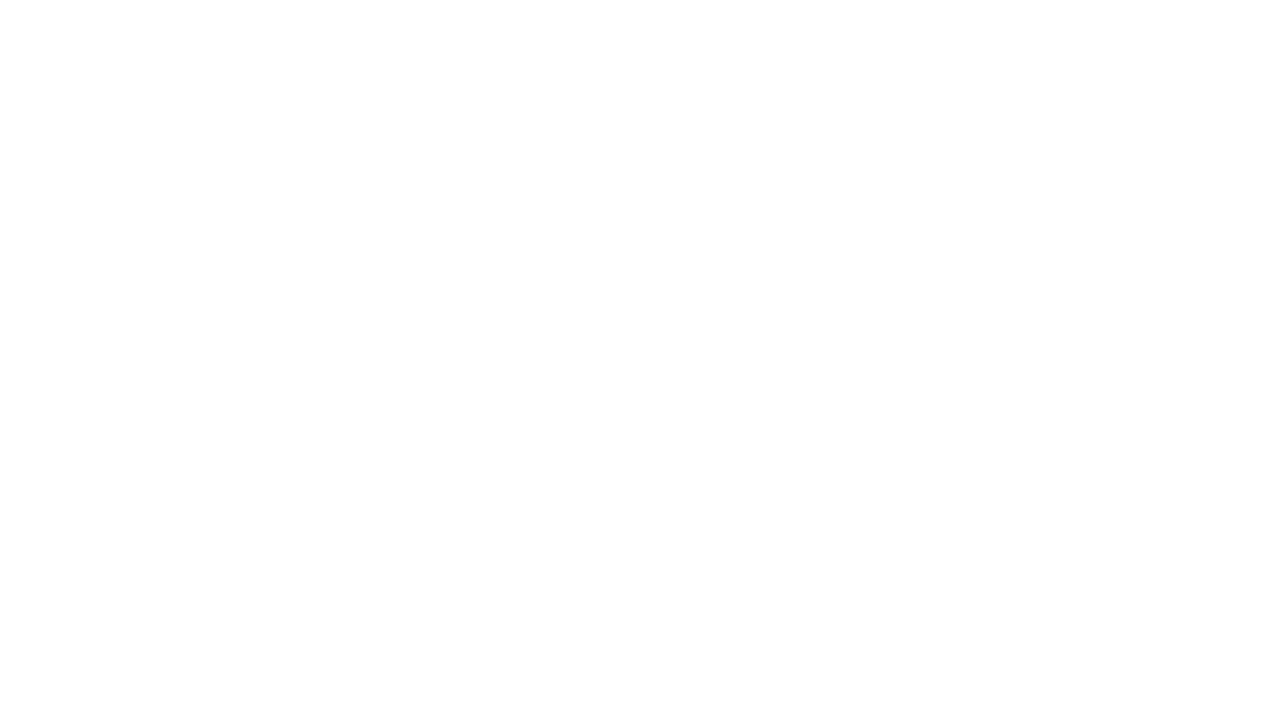

Retrieved title of new page 3: 
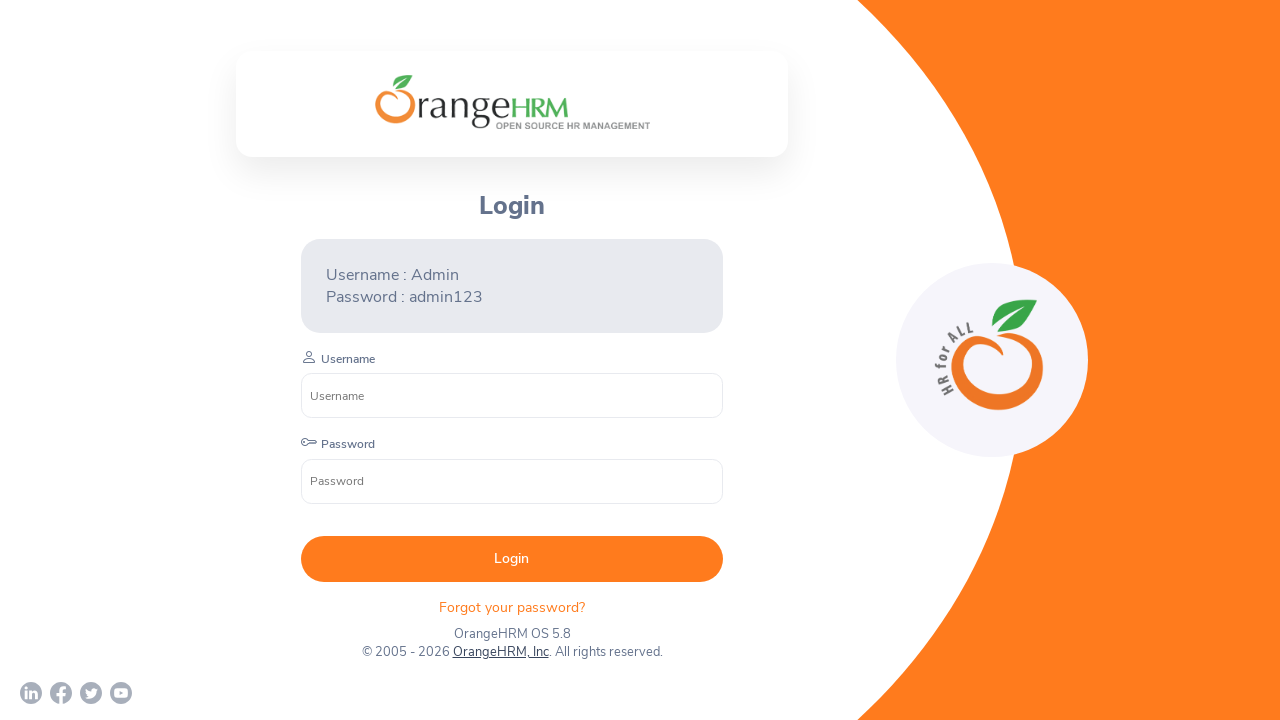

Closed social media window 3
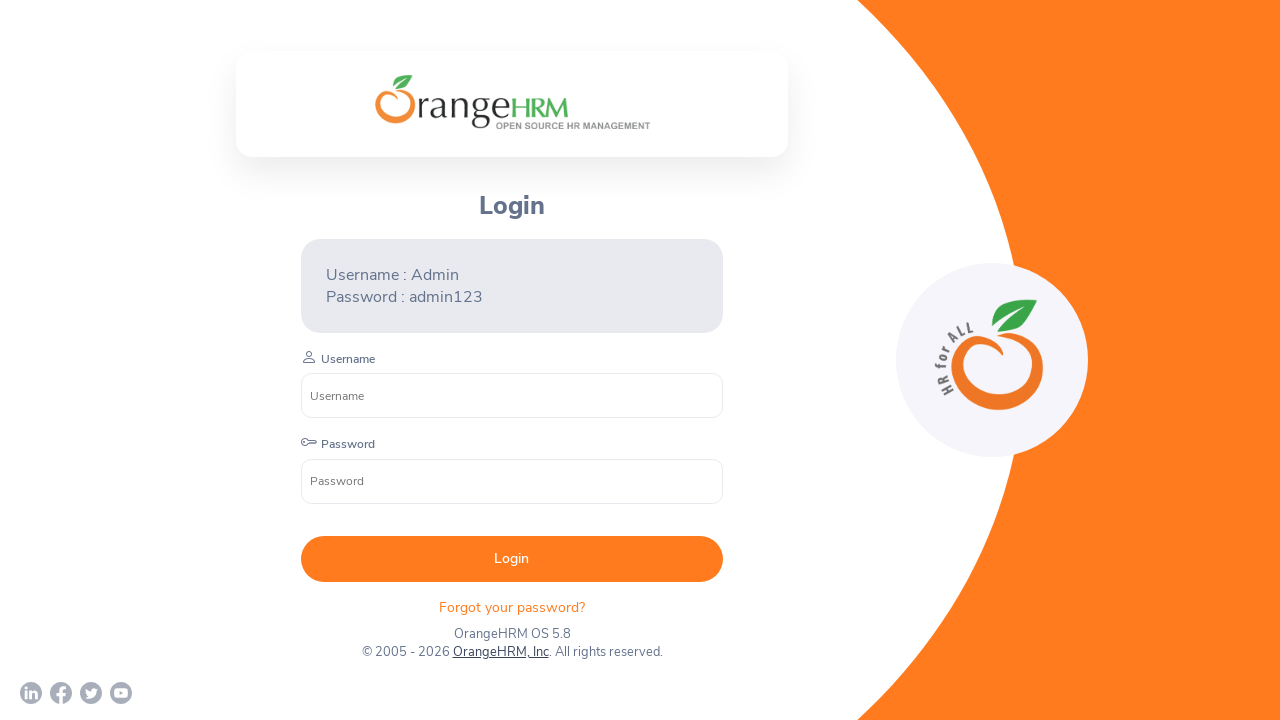

Clicked social media icon 4, new window opened at (121, 693) on div.orangehrm-login-footer-sm a >> nth=3
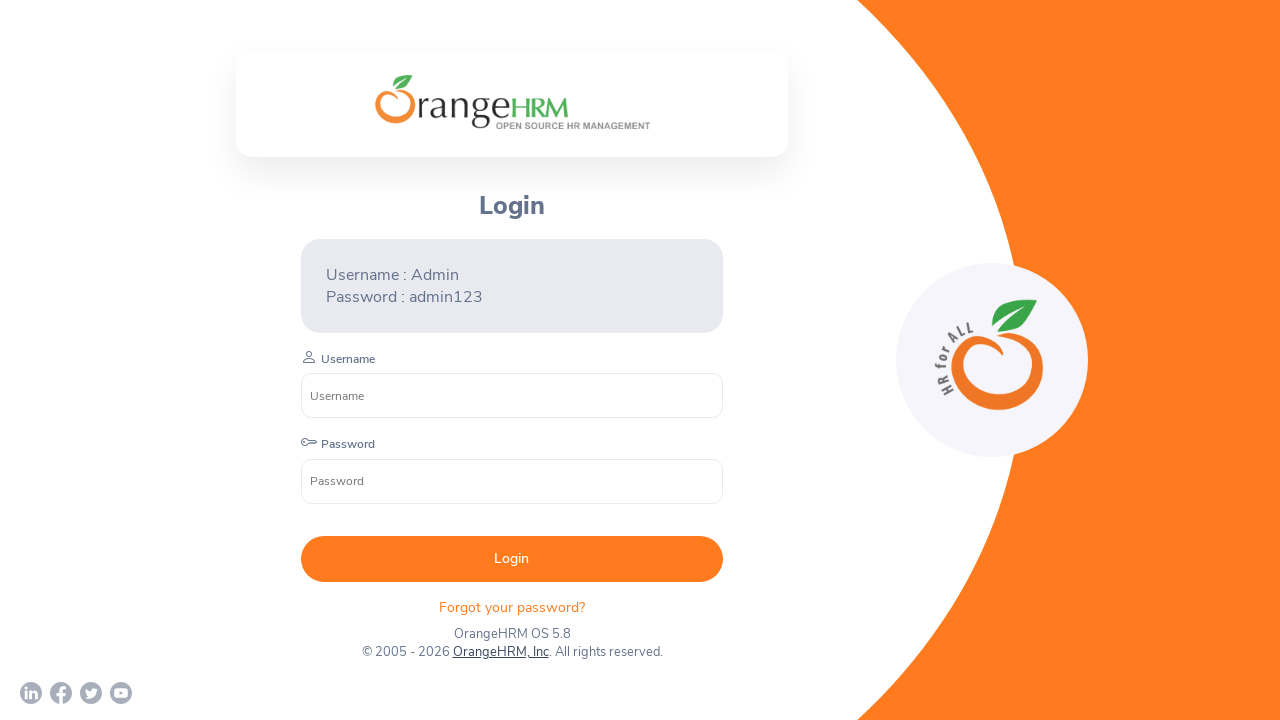

Captured new page/window from social media icon 4
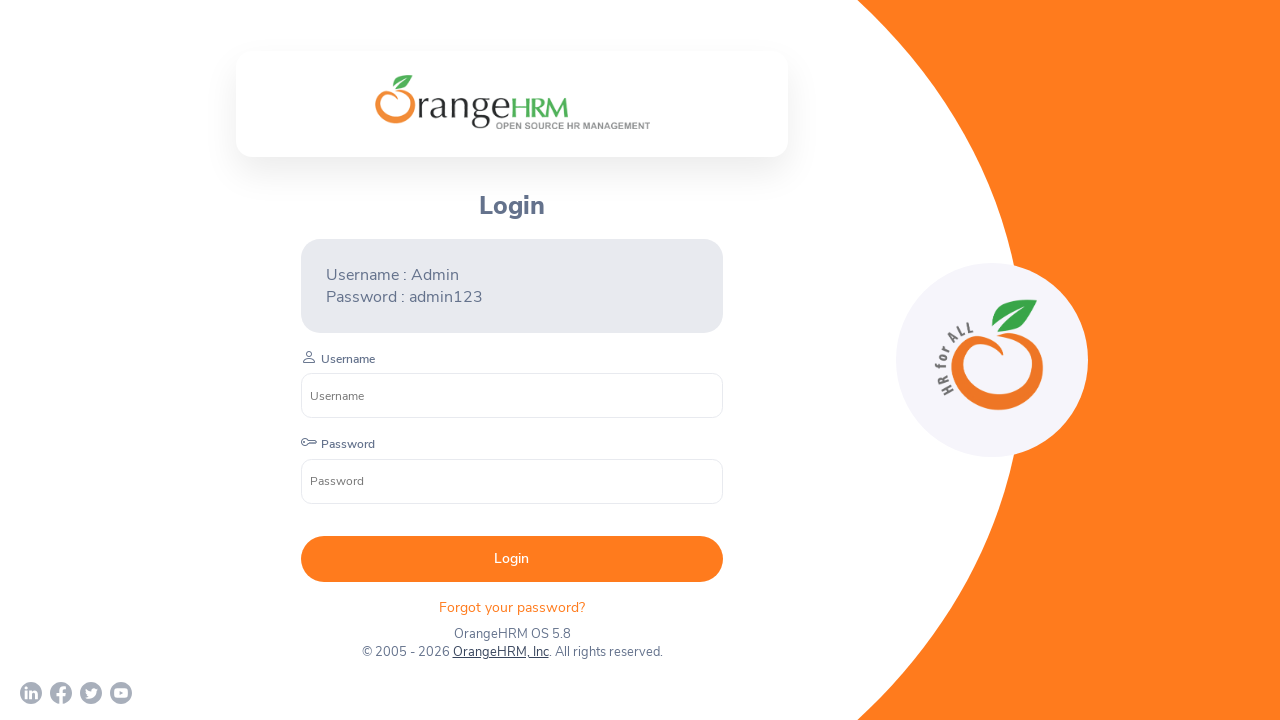

New page 4 loaded successfully
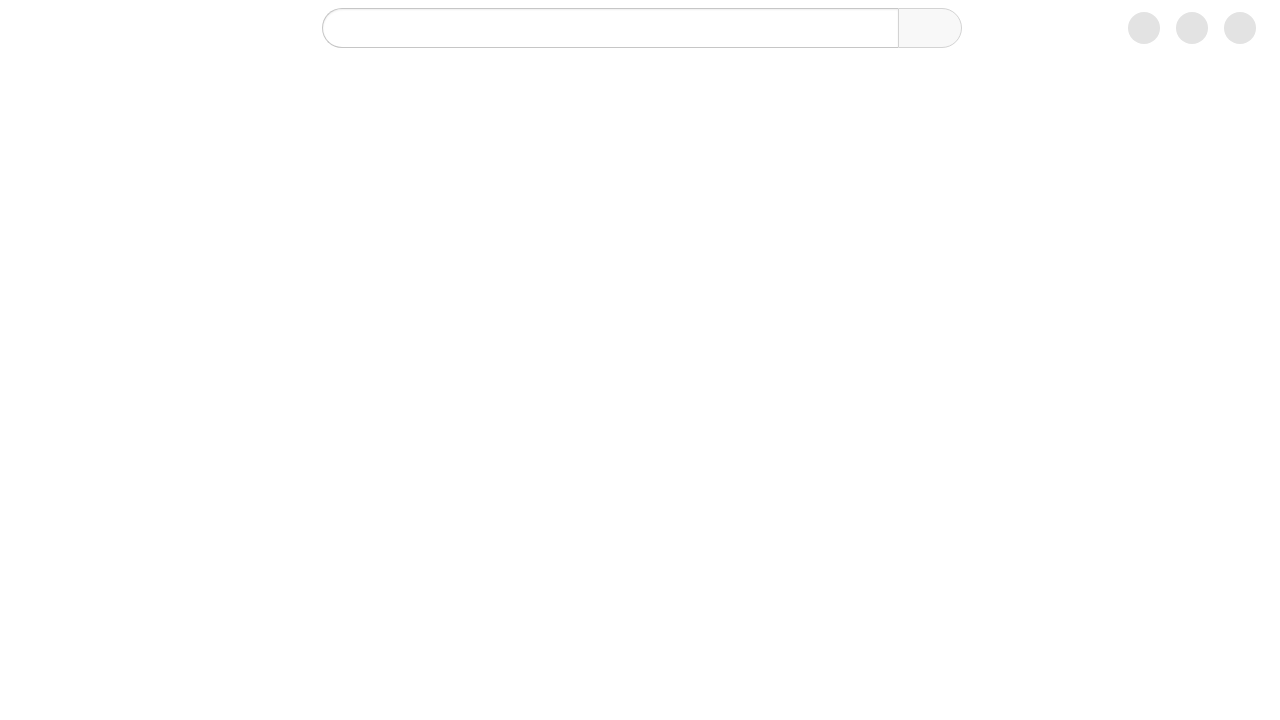

Retrieved title of new page 4: OrangeHRM Inc - YouTube
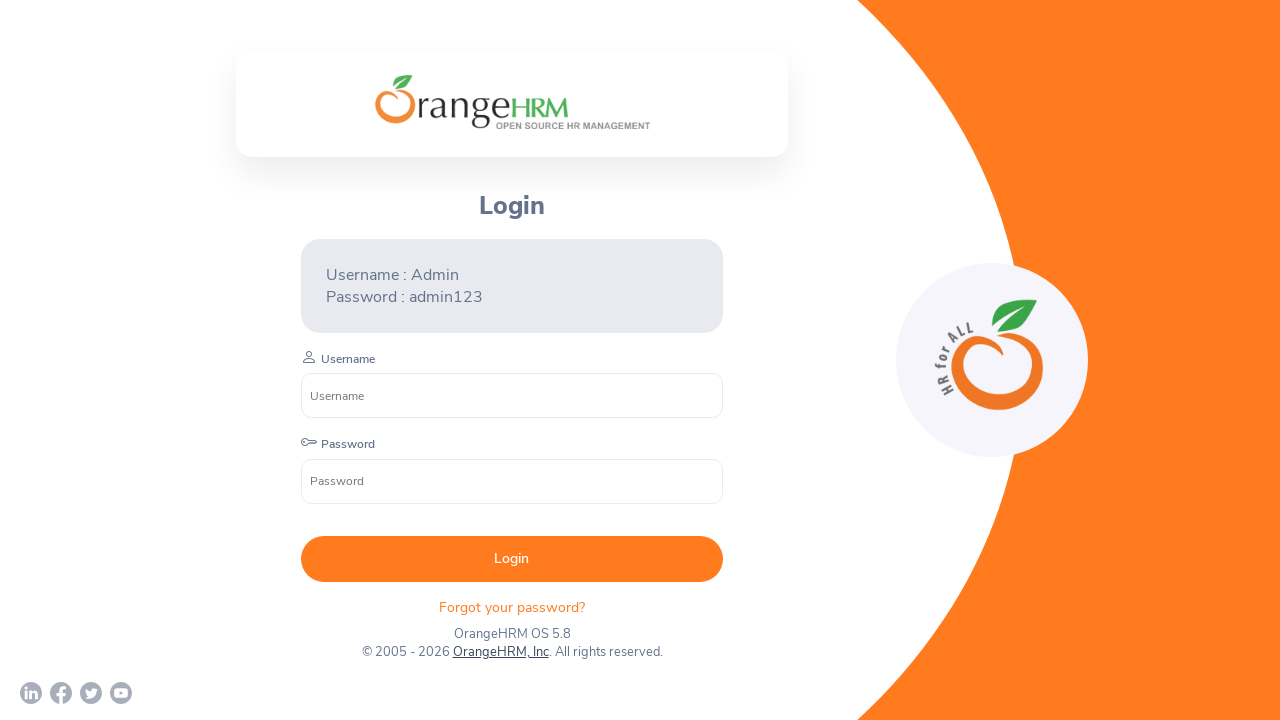

Closed social media window 4
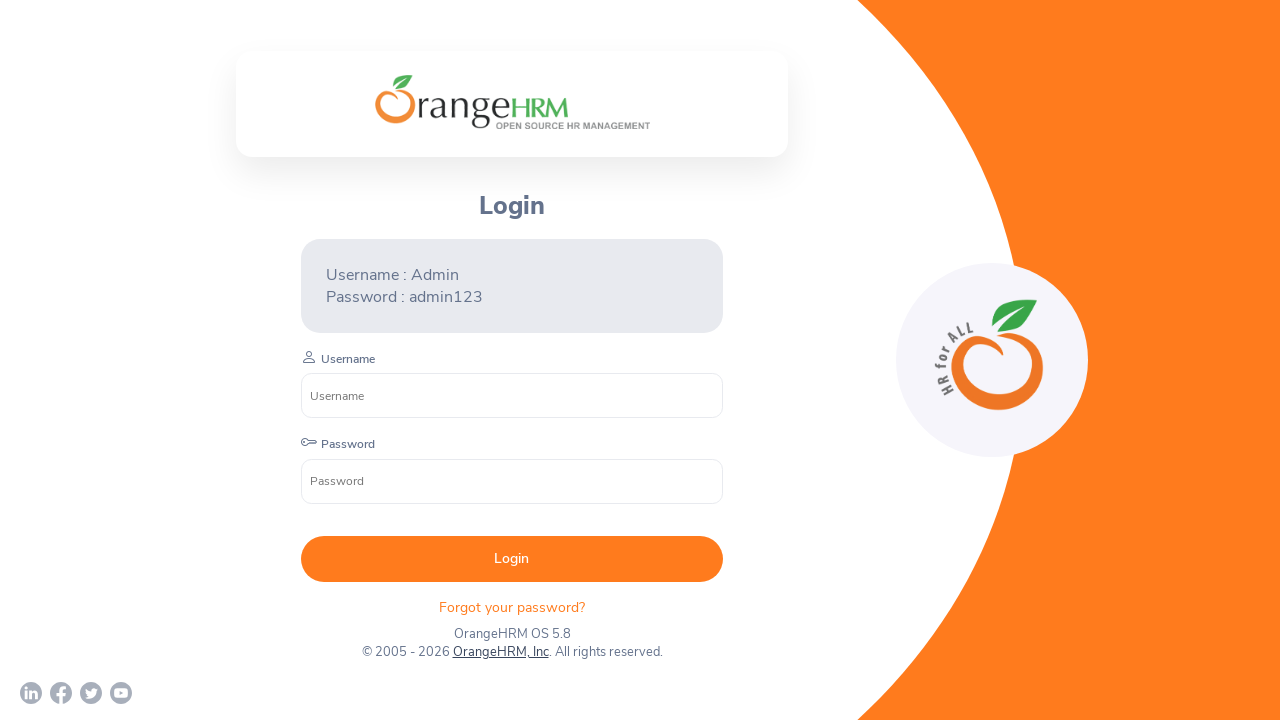

All social media windows processed and closed, back on original login page
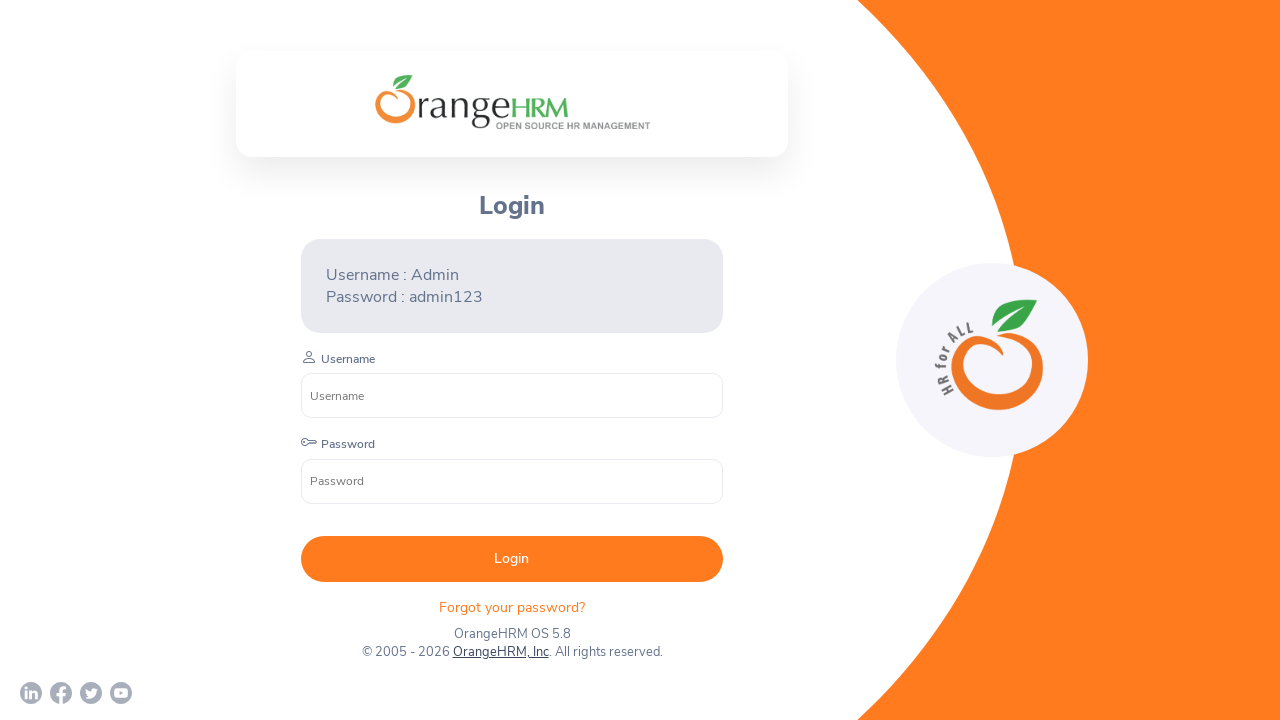

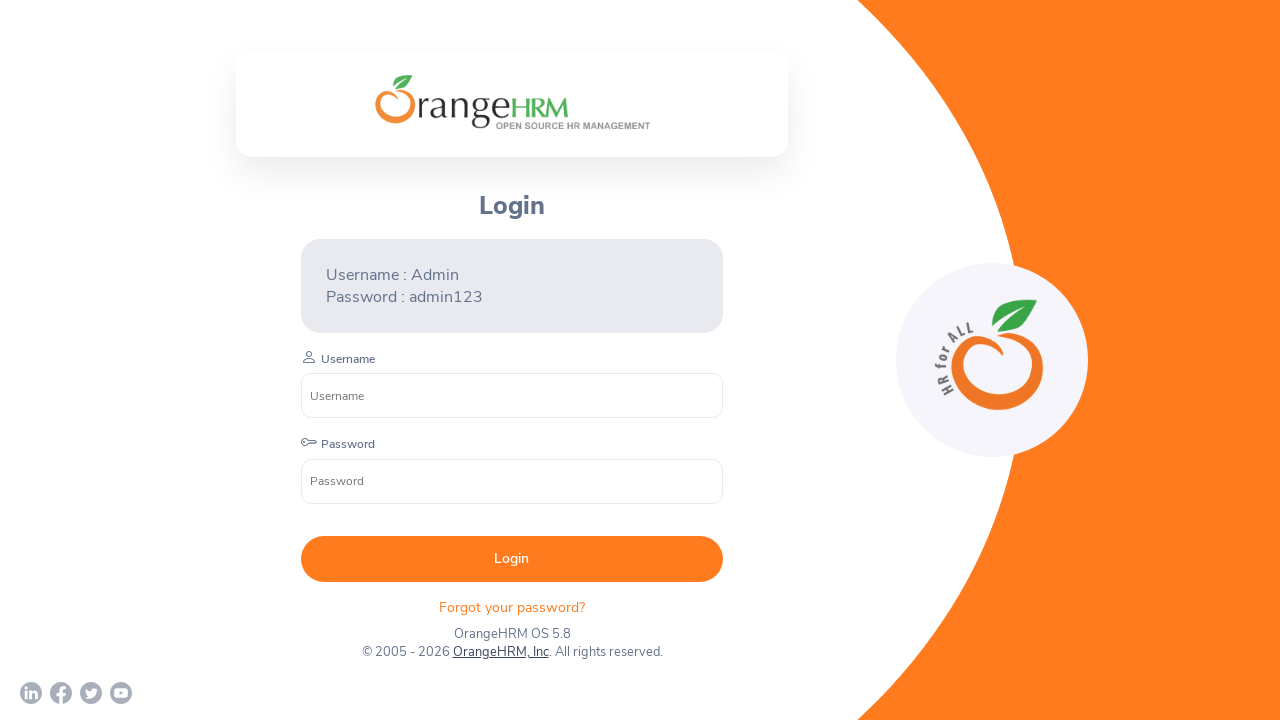